Tests that the Forgot Password page displays the correct title

Starting URL: https://cannatrader-frontend.vercel.app/home

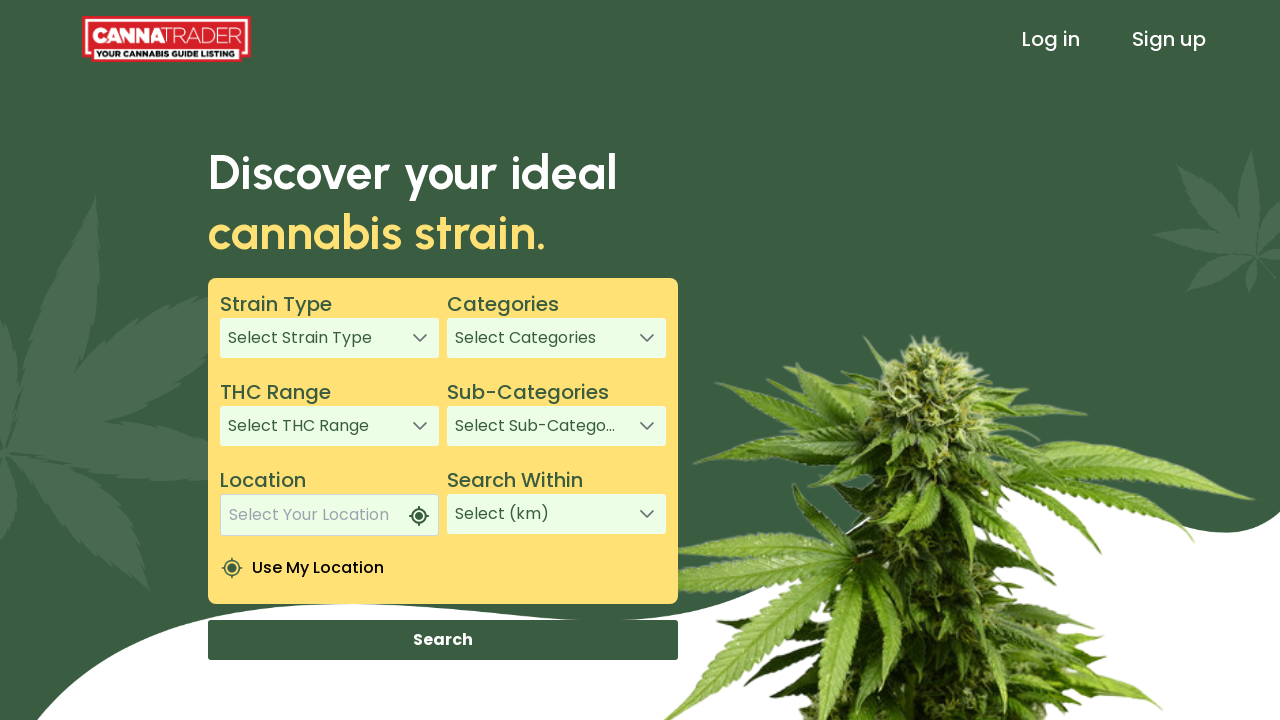

Clicked the Log in link at (1051, 39) on text=Log in
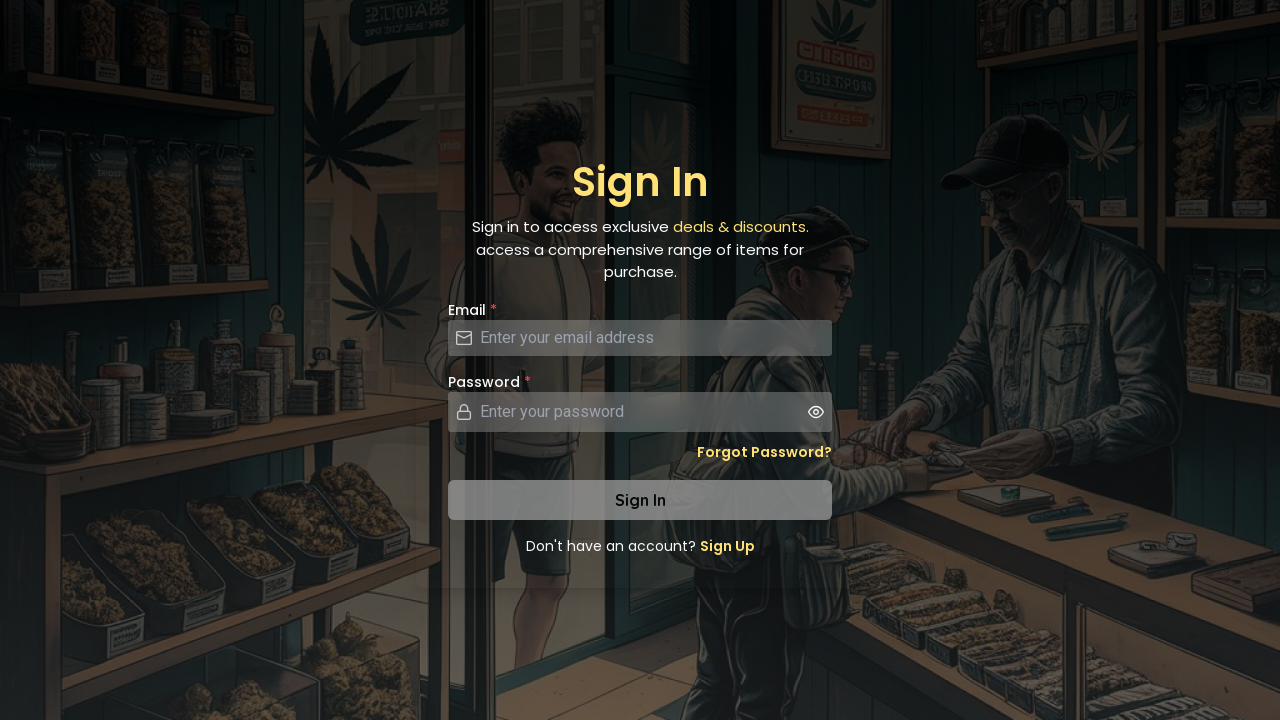

Clicked the Forgot Password link at (764, 452) on a.text-sm.font-semibold.hover\:underline.text-secondary
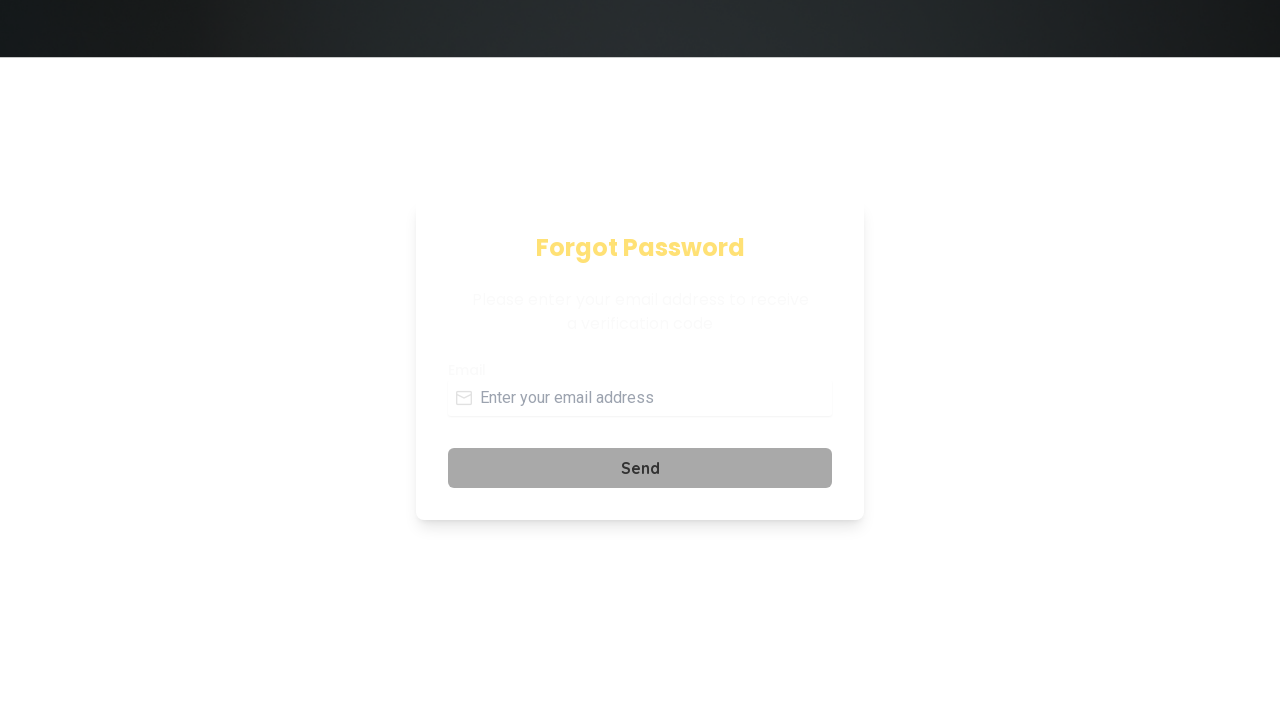

Waited for h2 element to appear
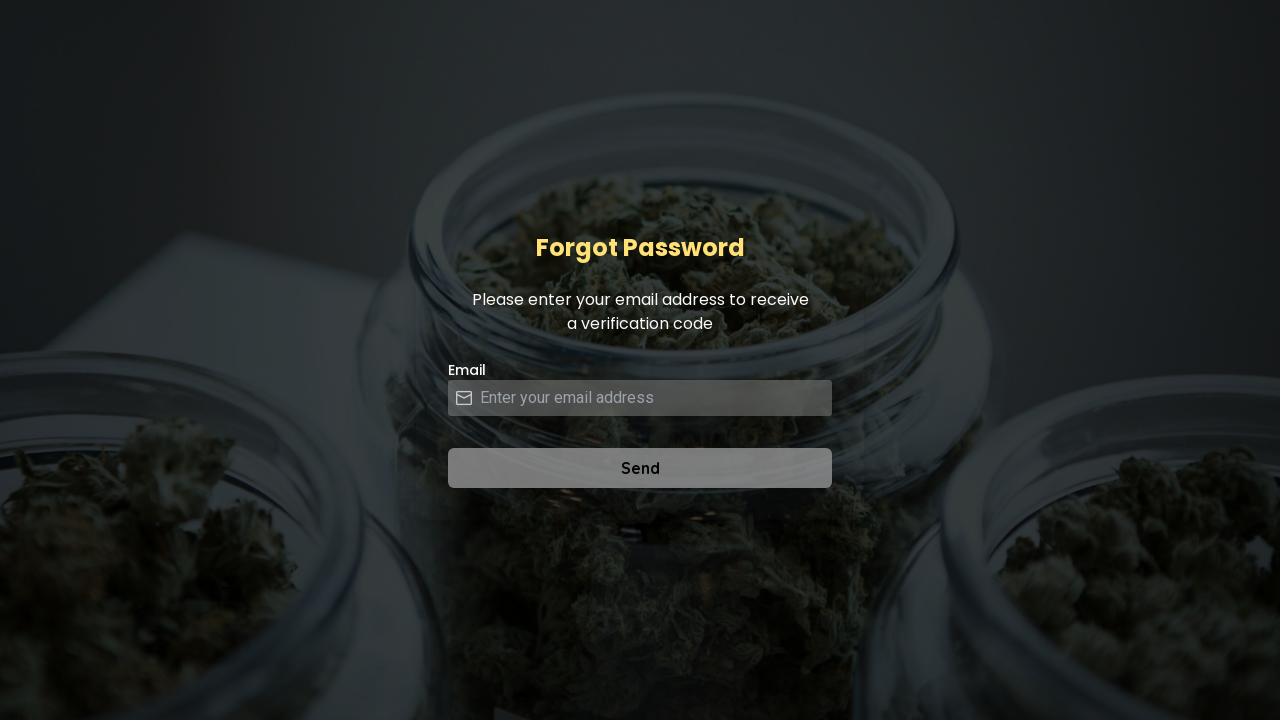

Retrieved h2 text content
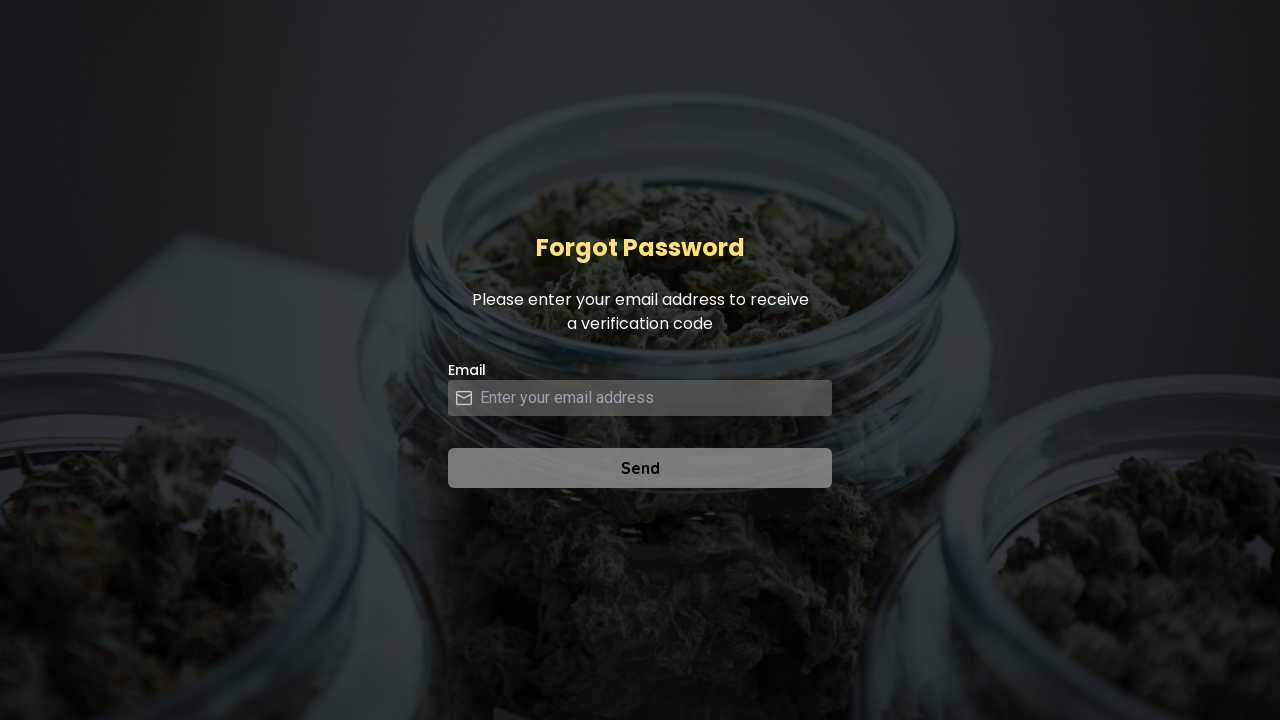

Verified Forgot Password page title is correct
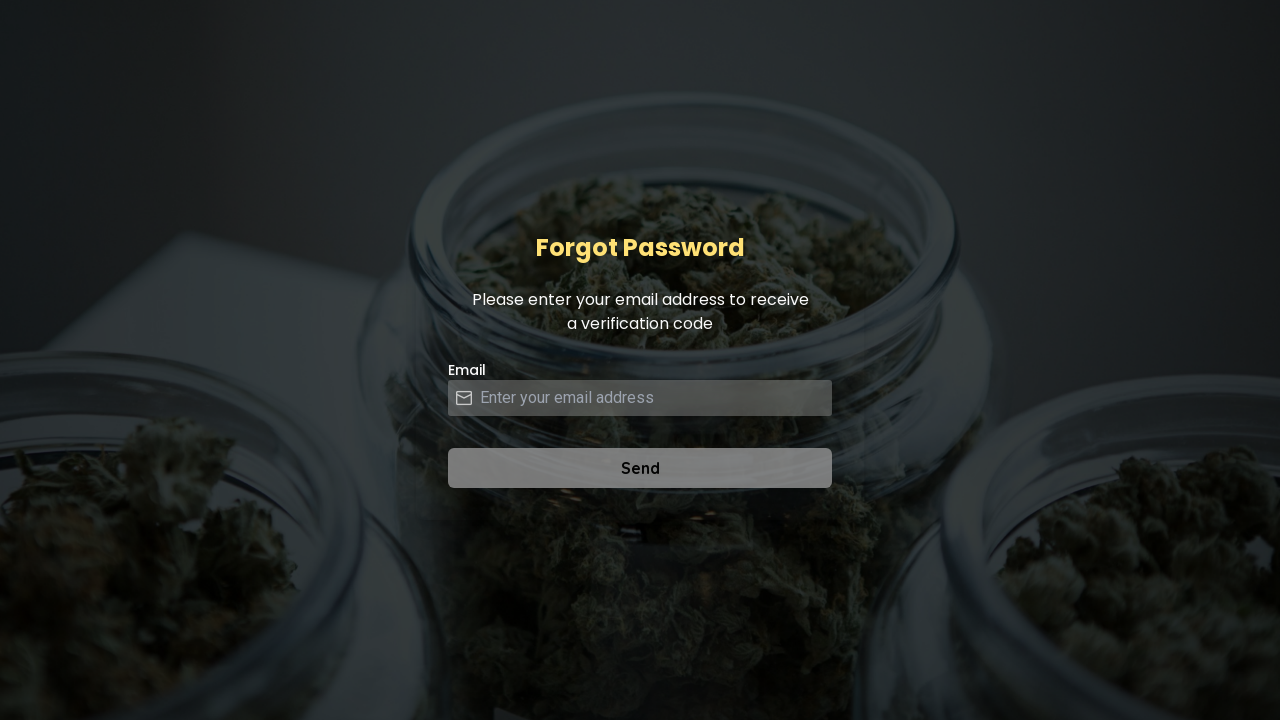

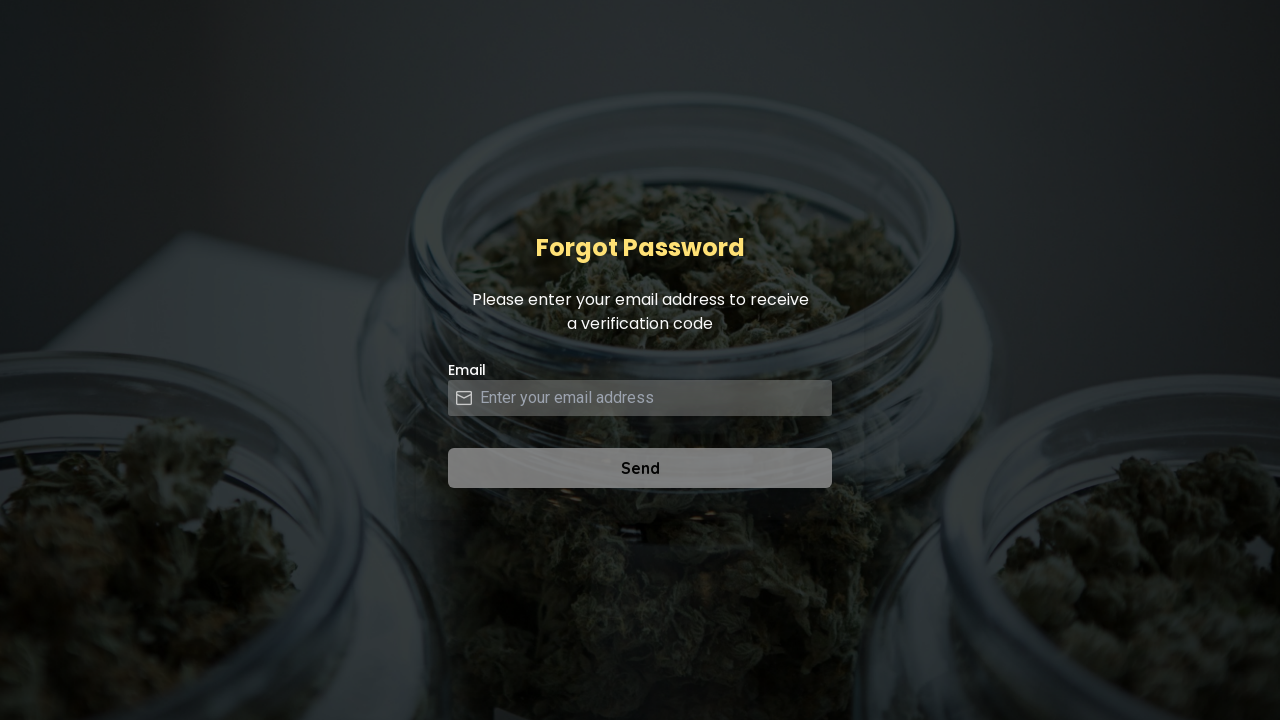